Navigates to HTML Elements page and tests getting element properties like text content and attributes, then interacts with a dropdown by selecting an option.

Starting URL: https://techglobal-training.com/frontend

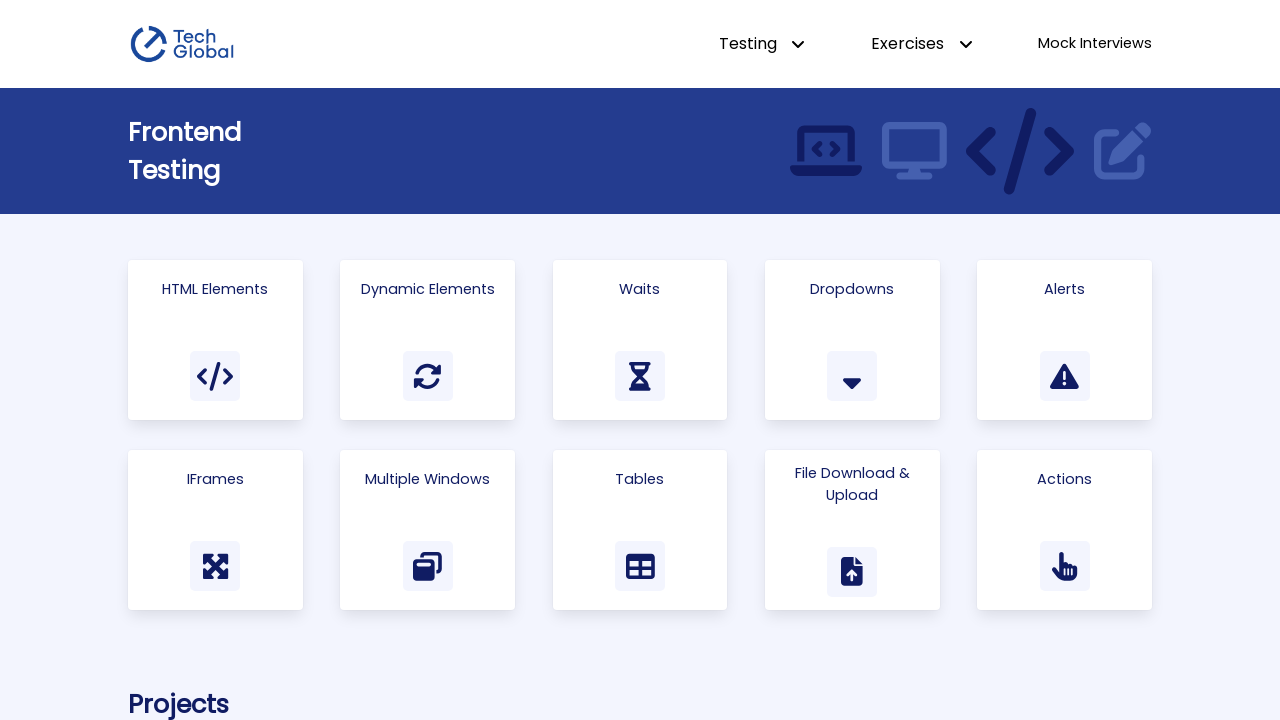

Clicked on 'Html Elements' link at (215, 289) on text=Html Elements
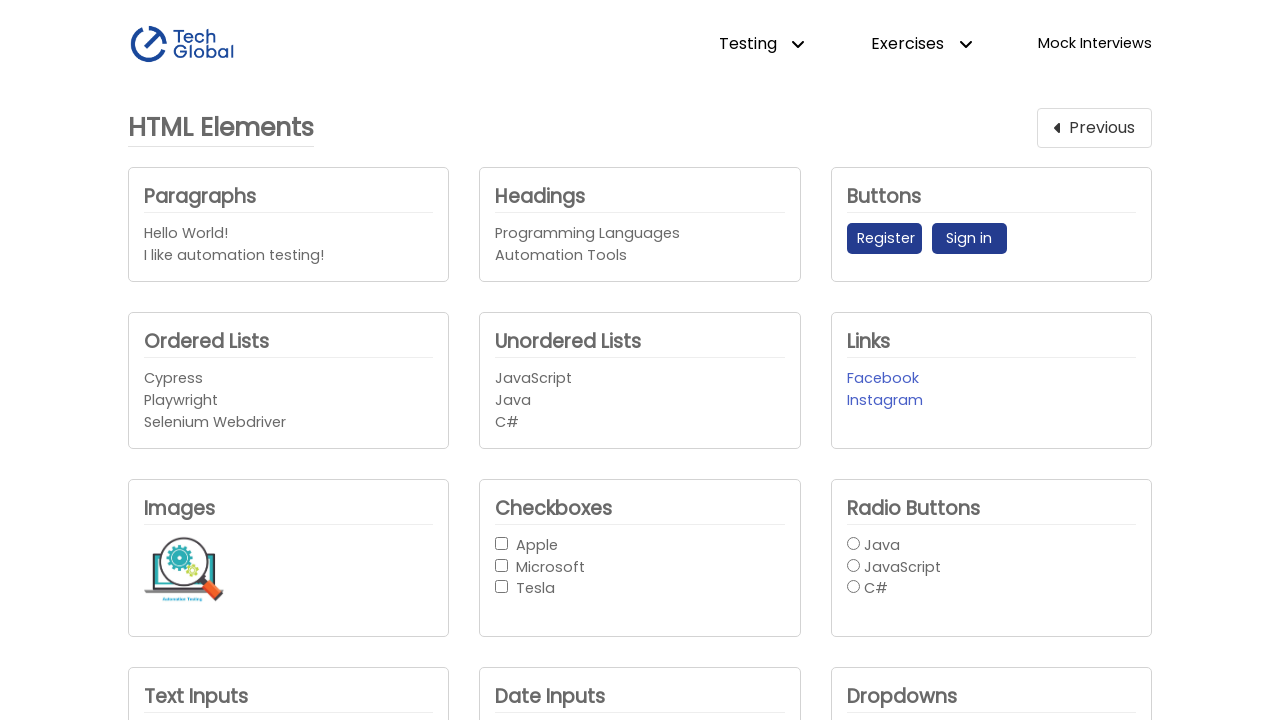

Headings element loaded and visible
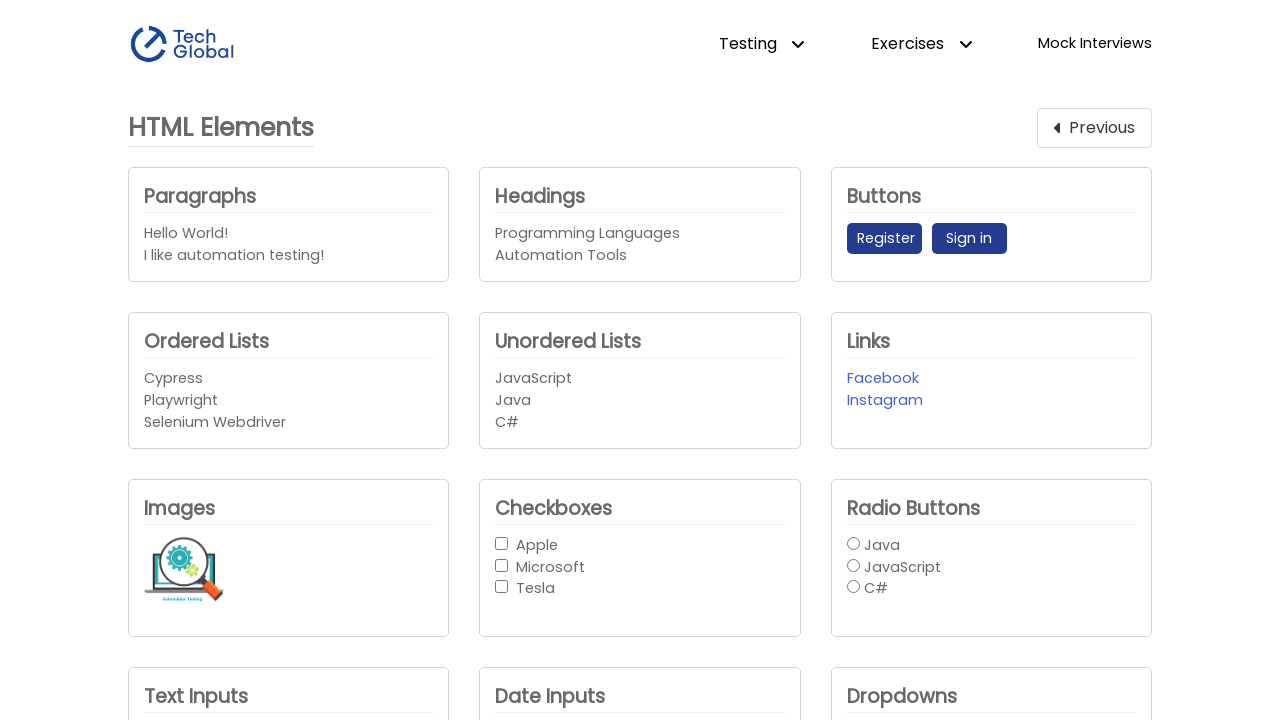

Located headings element by data-identifier
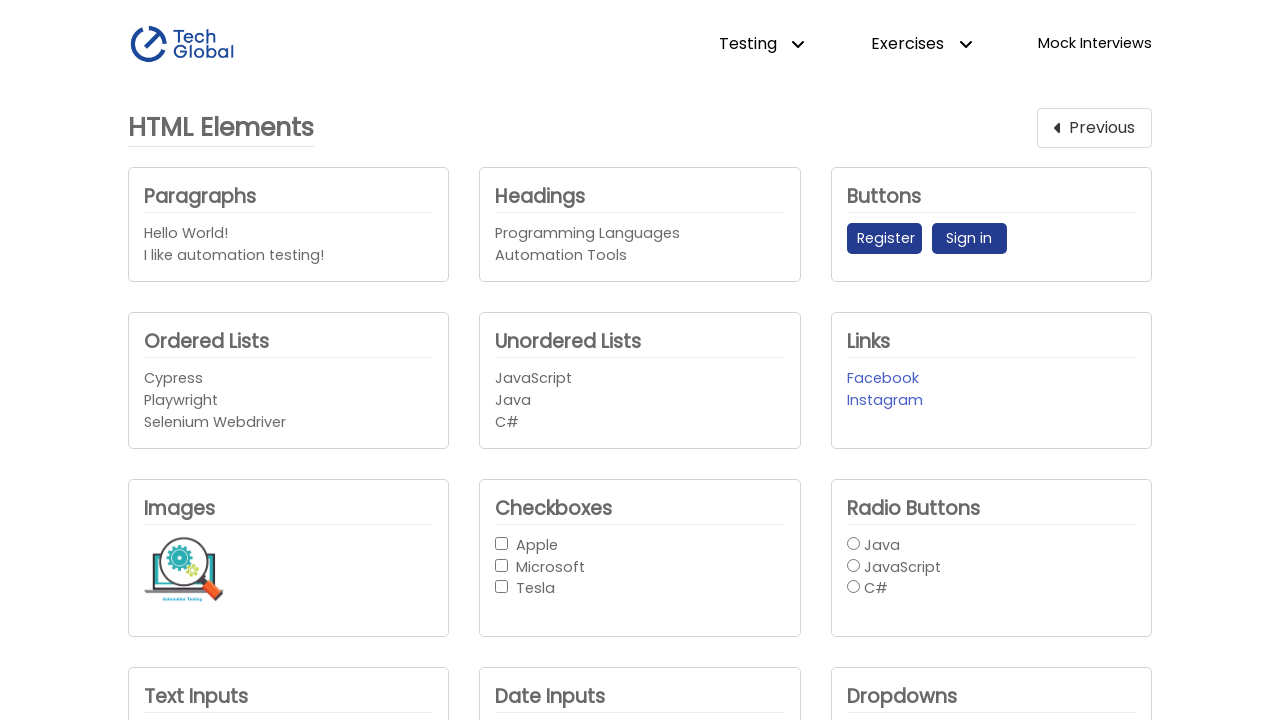

Headings element is ready for interaction
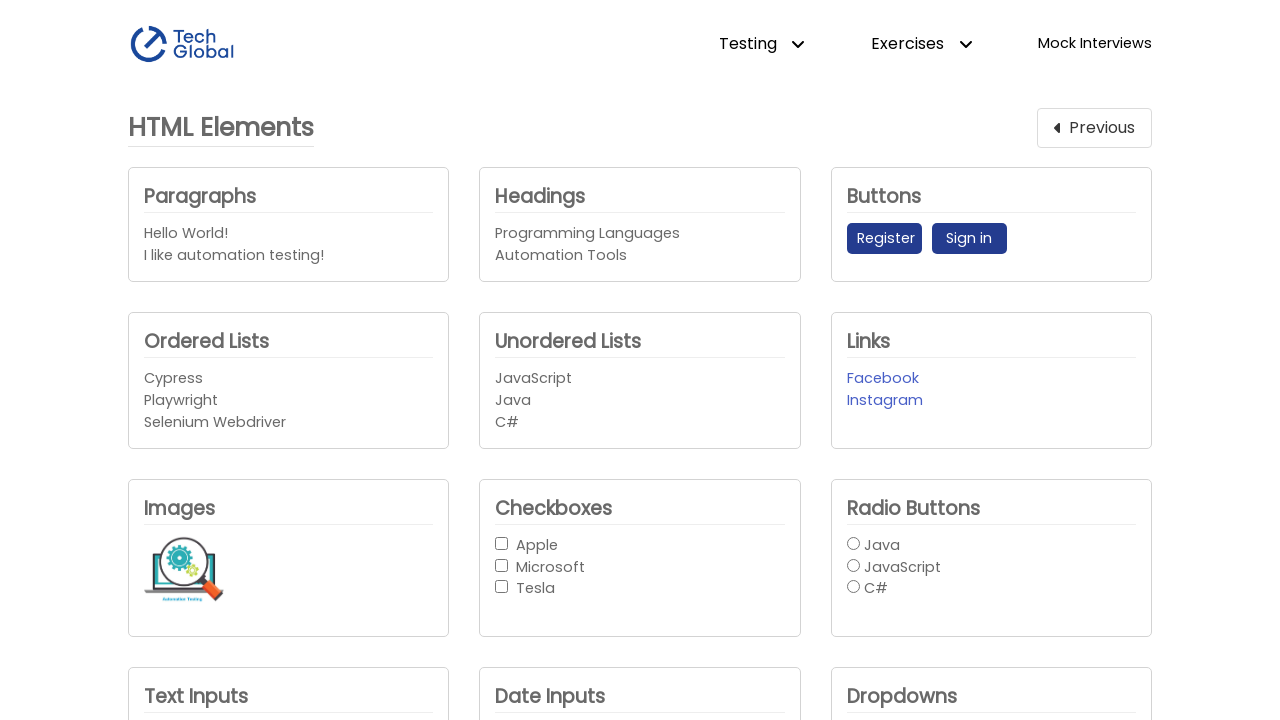

Selected second option (index 1) from company dropdown on #company_dropdown1
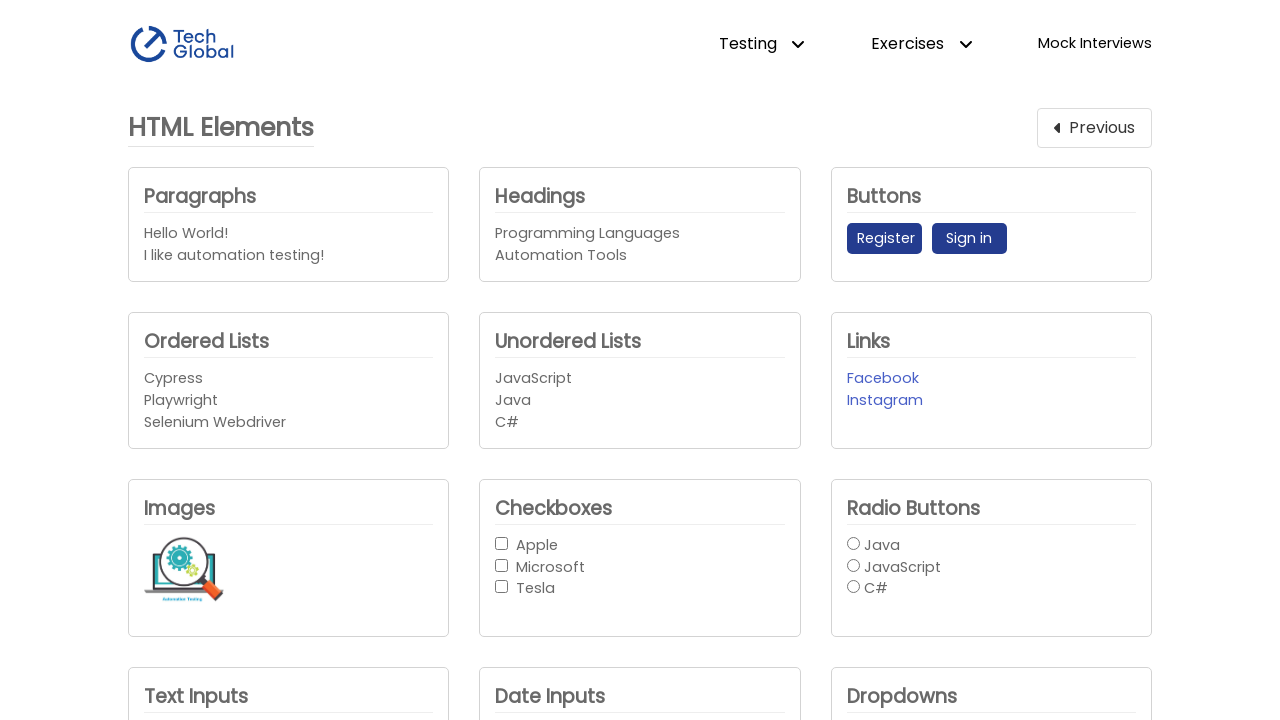

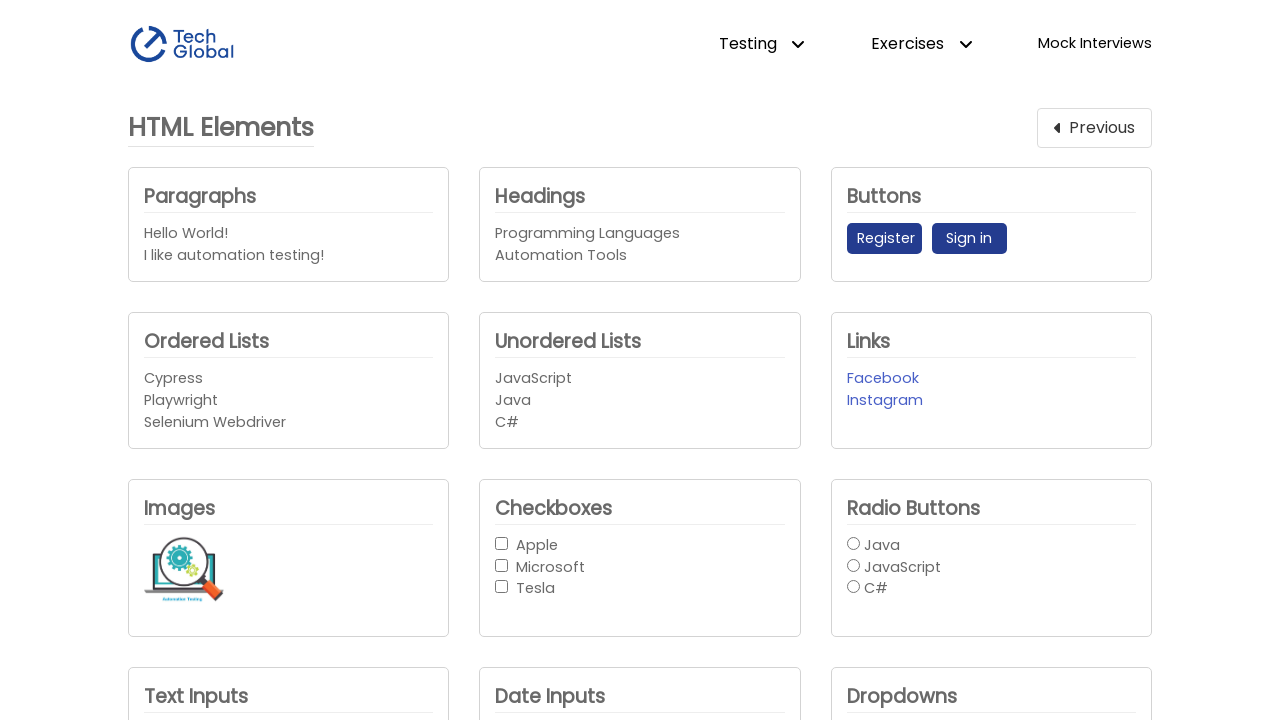